Tests form submission by filling in name, email, current address, and permanent address fields, then verifies the submitted data appears in the output section.

Starting URL: https://demoqa.com/text-box

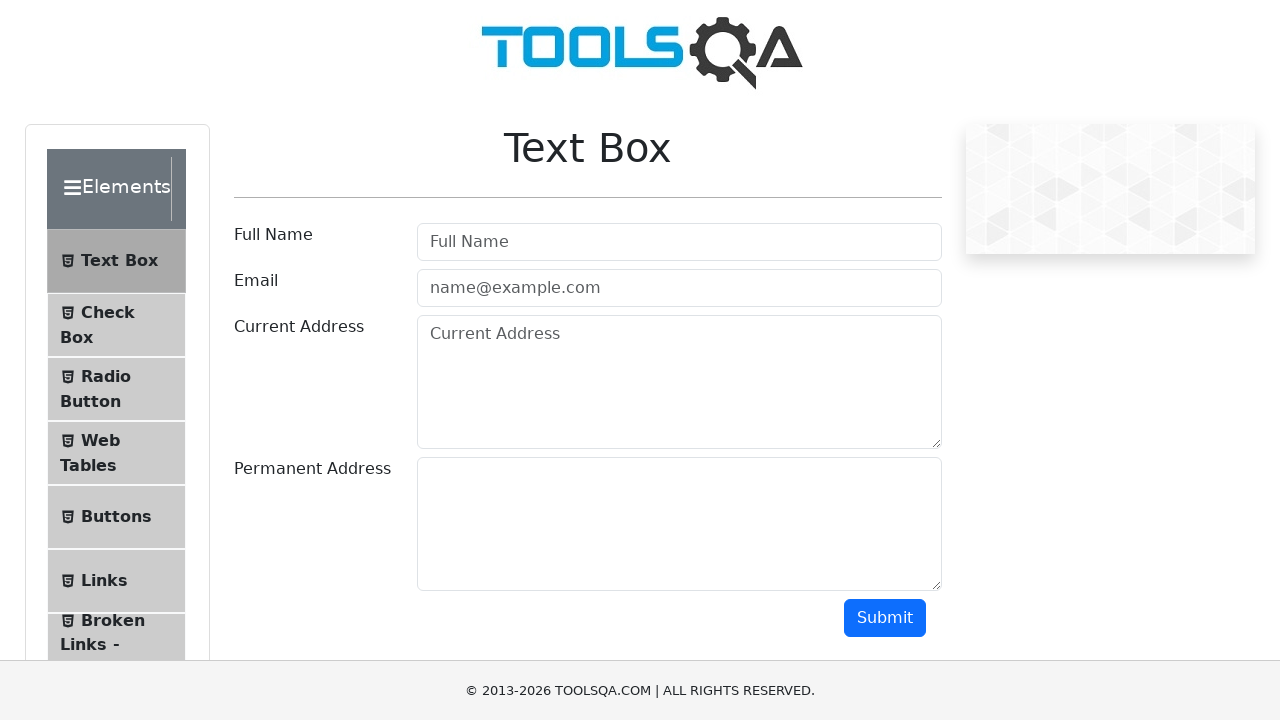

Filled name field with 'Marcus' on xpath=//input[@id="userName"]
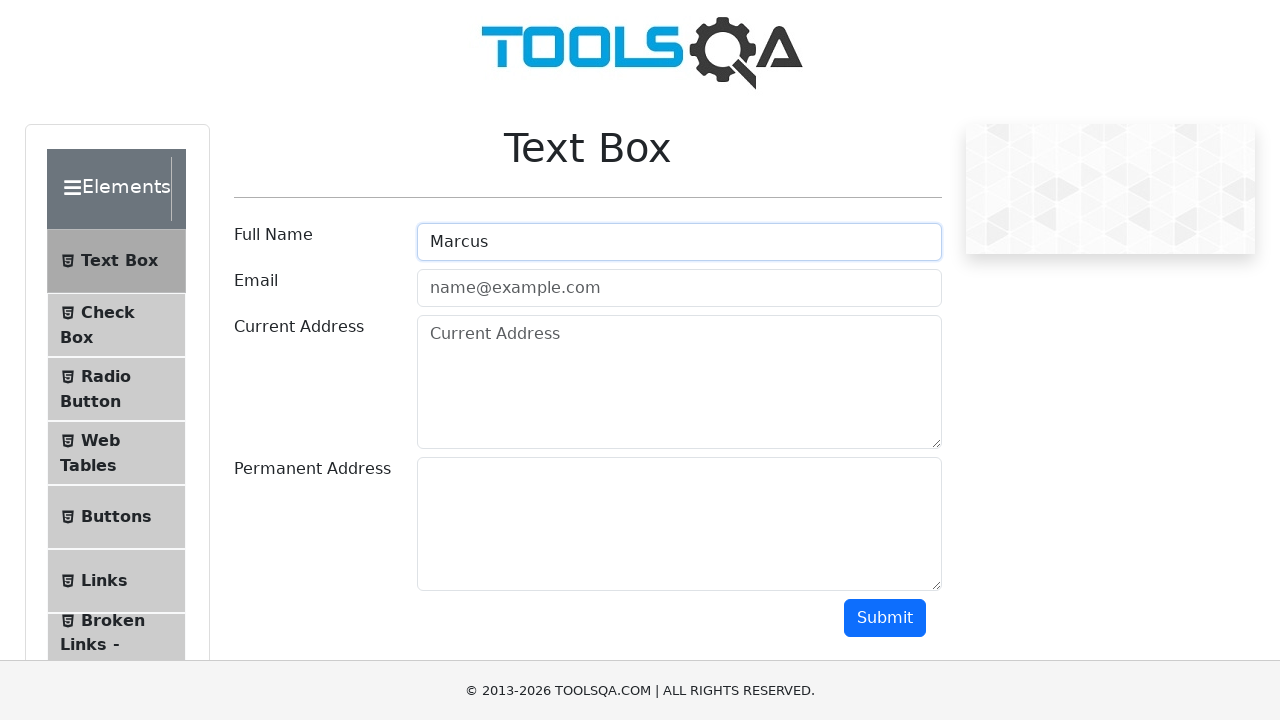

Filled email field with 'marcus.chen@example.com' on xpath=//input[@id="userEmail"]
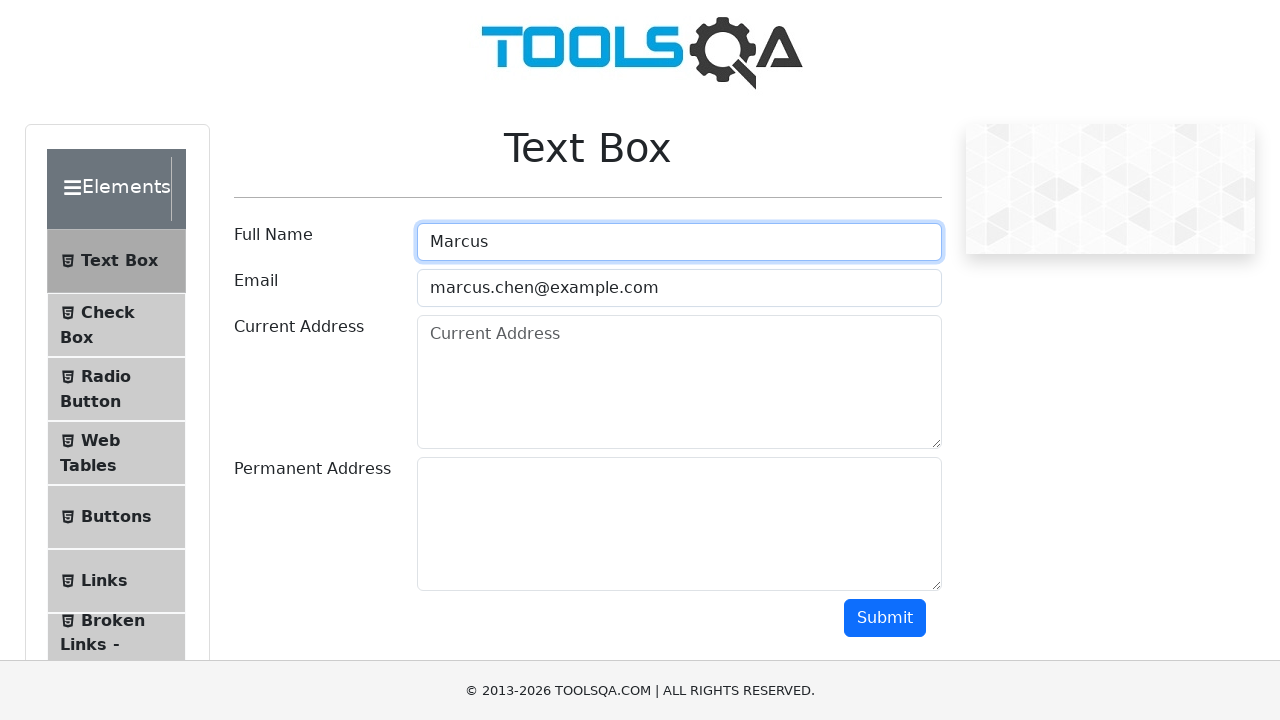

Filled current address field with '742 Evergreen Terrace' on xpath=//textarea[@id="currentAddress"]
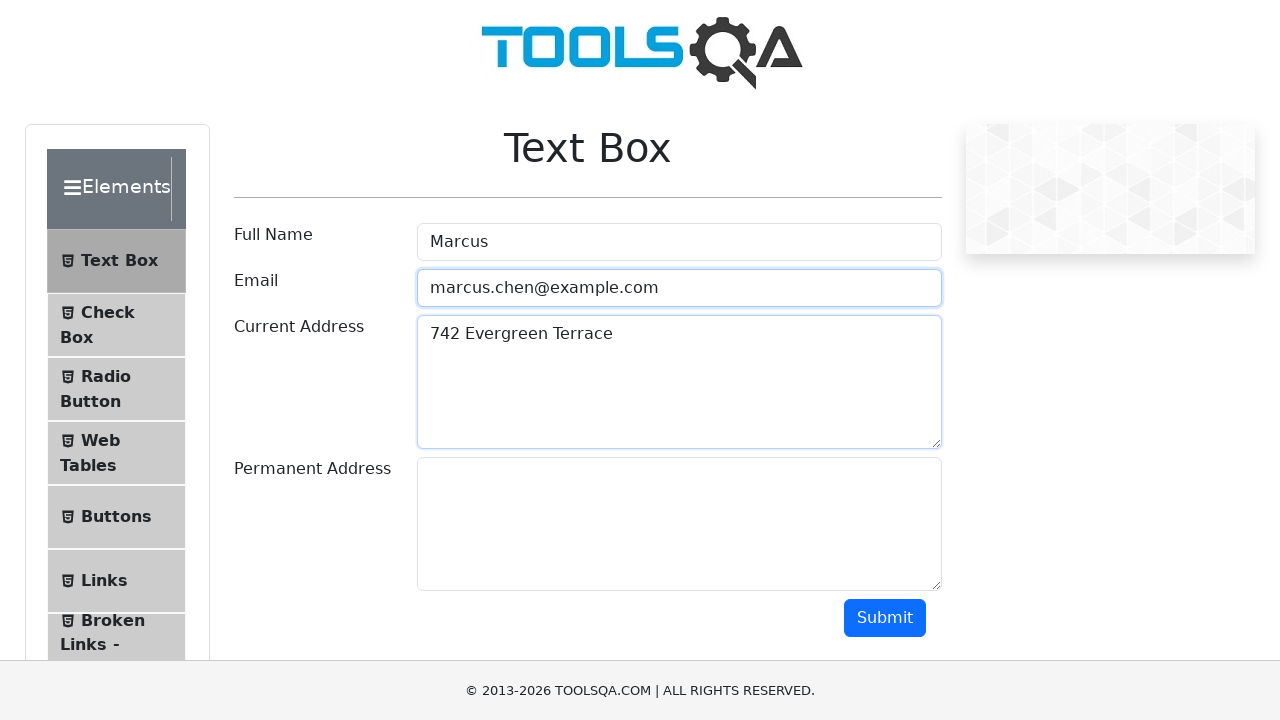

Filled permanent address field with '1234 Oak Street' on xpath=//textarea[@id="permanentAddress"]
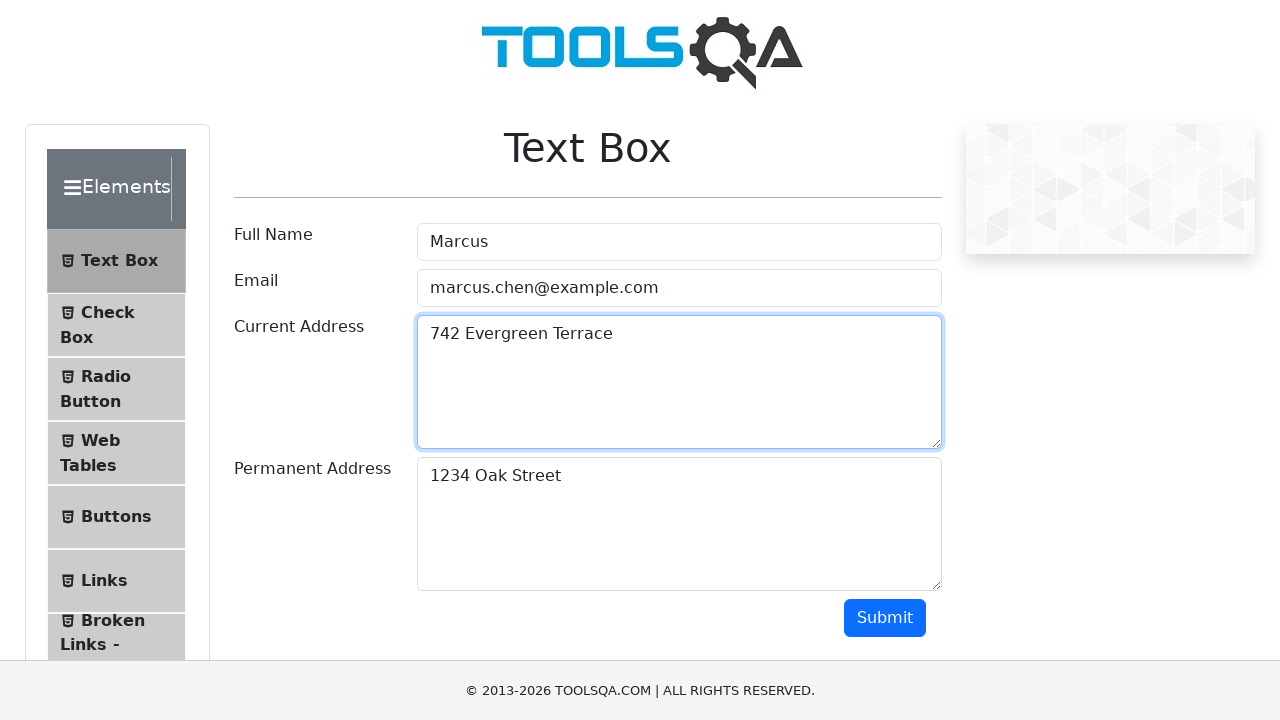

Clicked submit button to submit the form at (885, 618) on xpath=//button[@id="submit"]
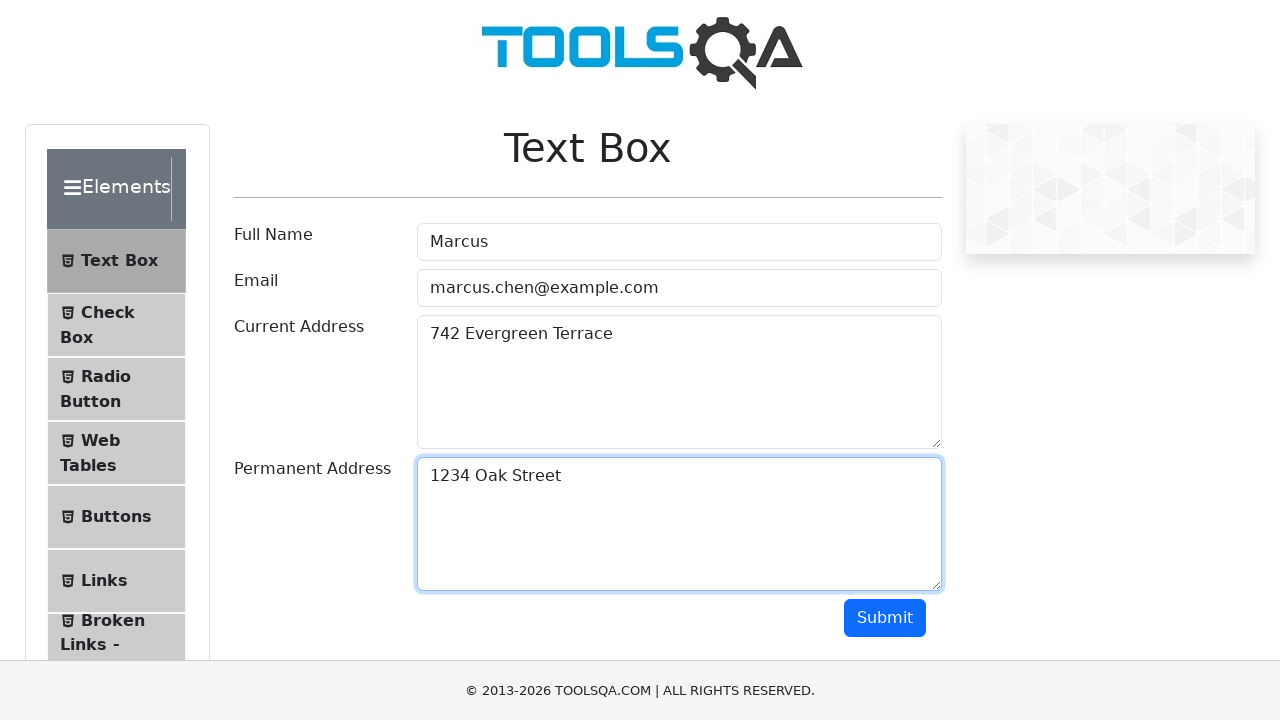

Output section appeared with submitted form data
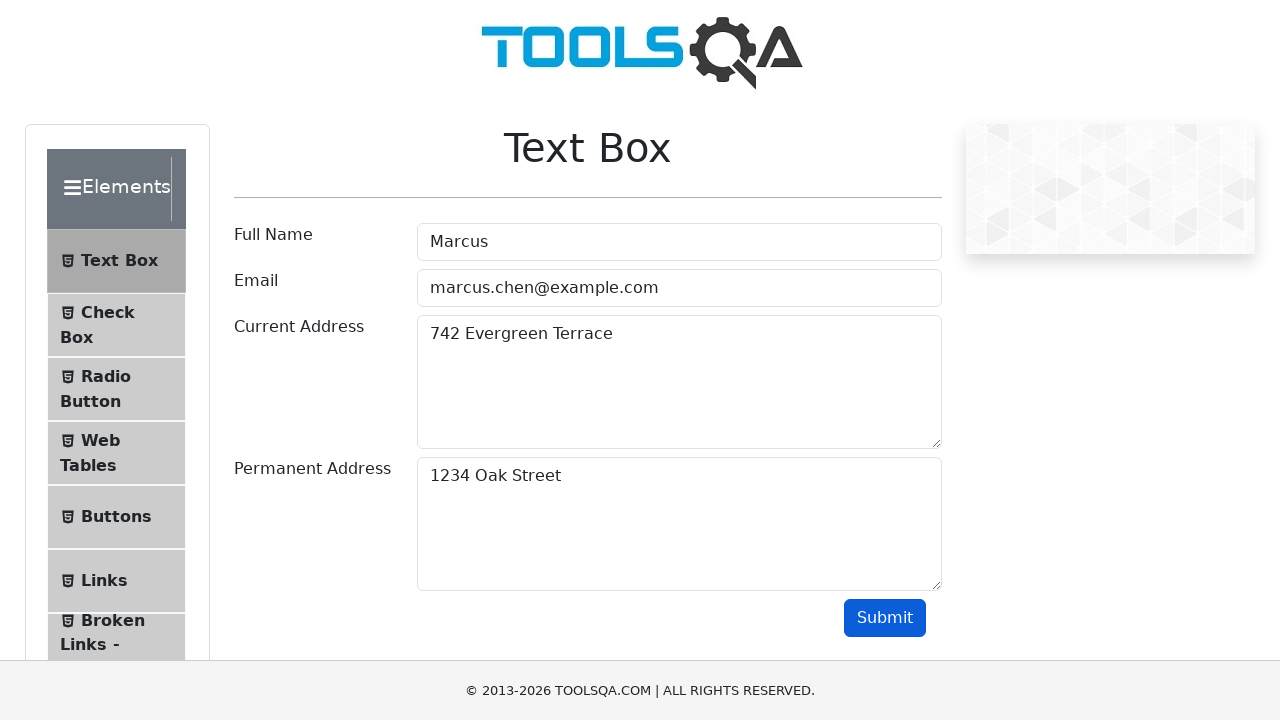

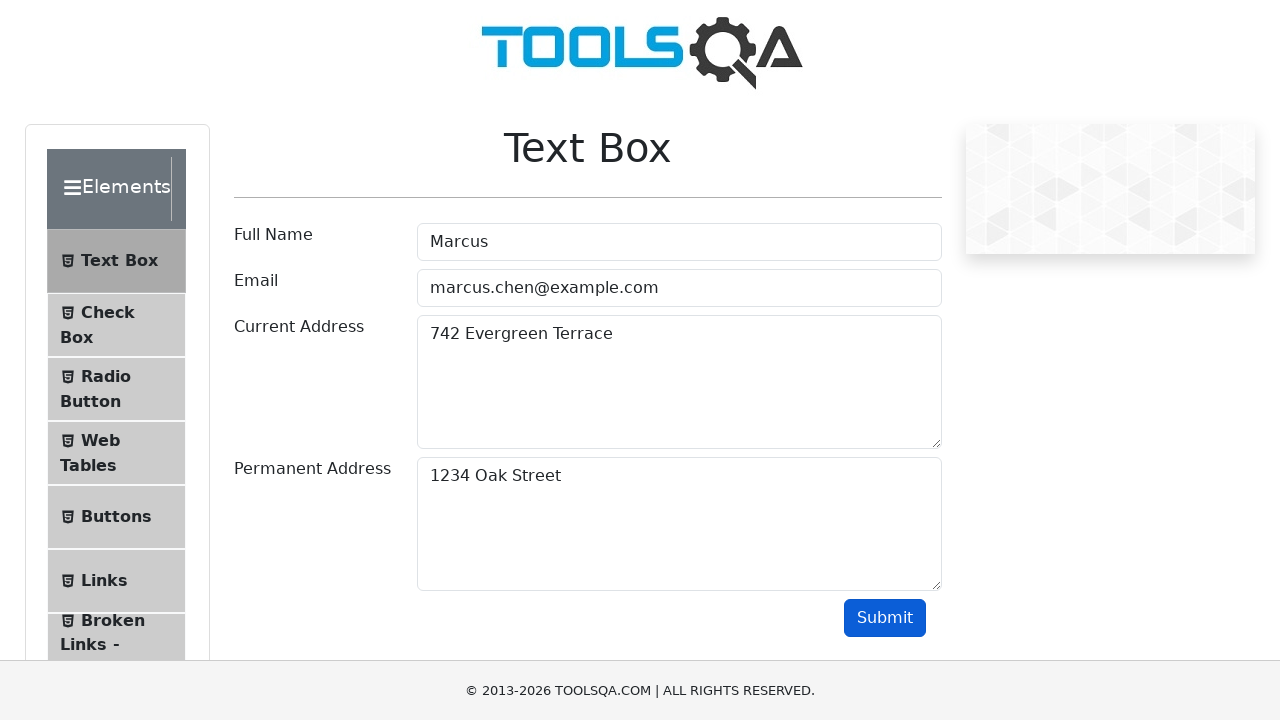